Navigates to OrangeHRM demo page and clicks on the "OrangeHRM, Inc" link, which opens a new window. The test demonstrates basic page interaction and multi-window handling.

Starting URL: https://opensource-demo.orangehrmlive.com/web/index.php/auth/login

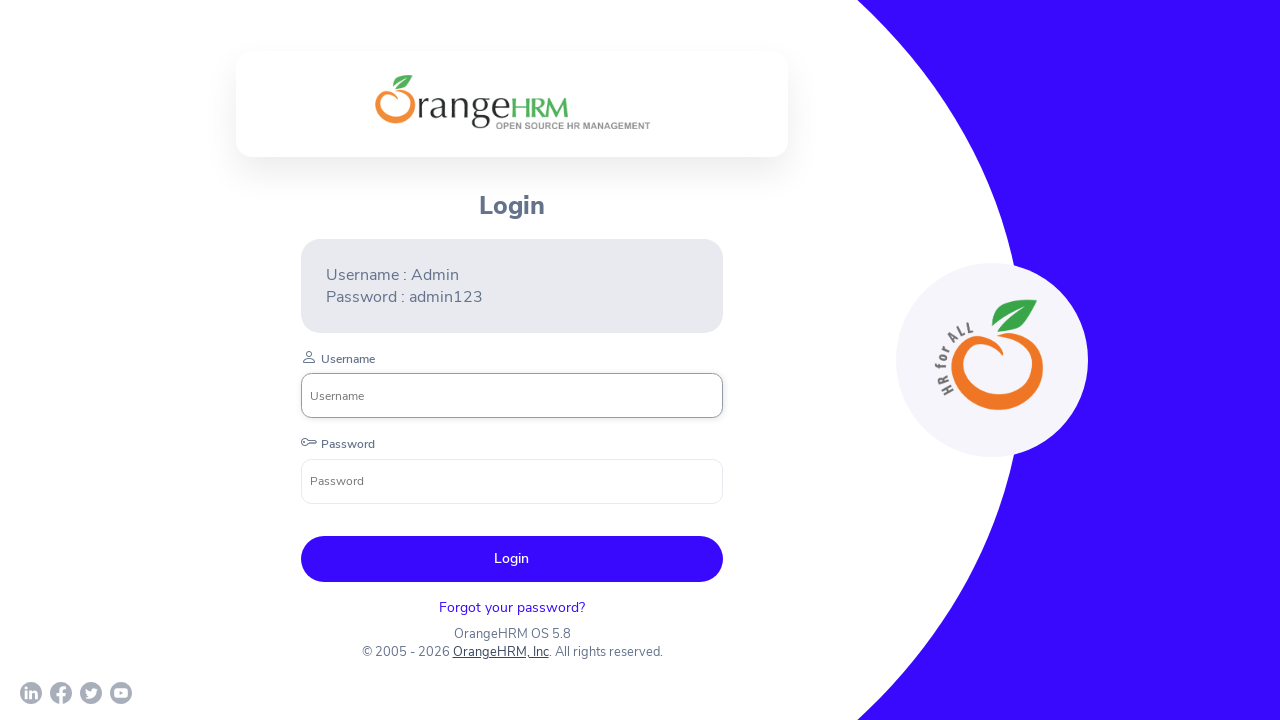

Waited for page to load with networkidle state
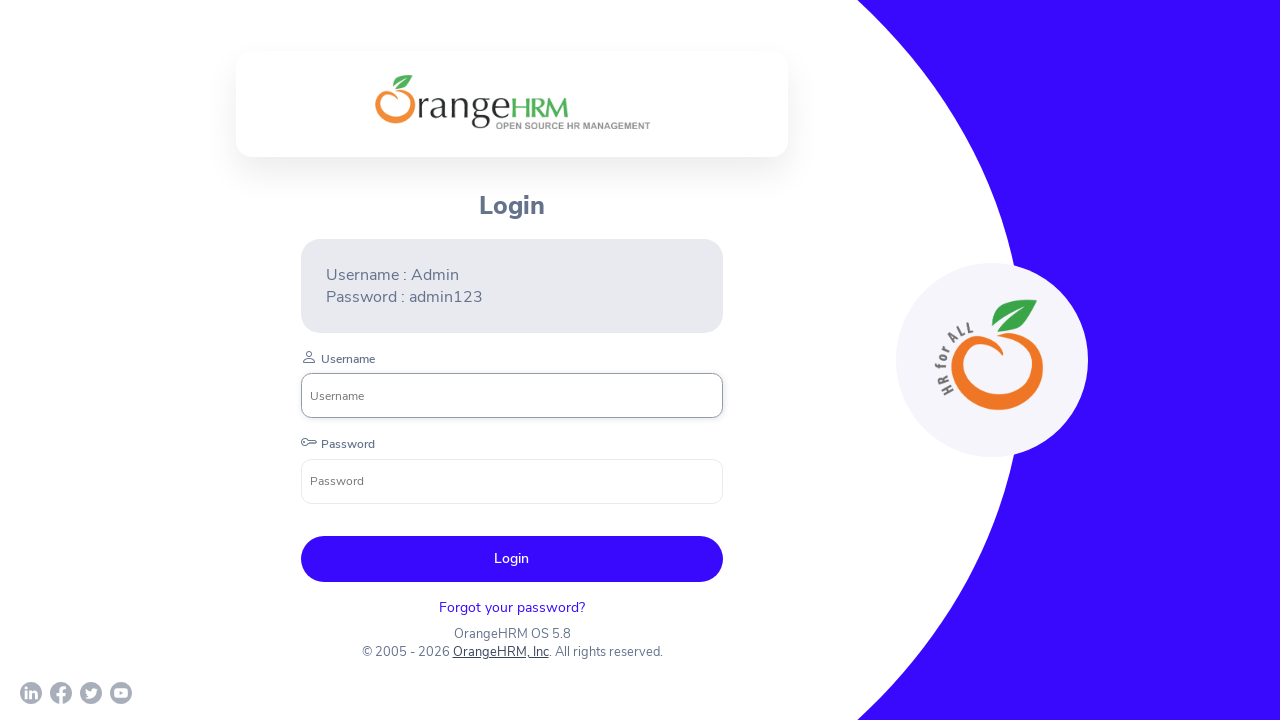

Clicked on the 'OrangeHRM, Inc' link at (500, 652) on text=OrangeHRM, Inc
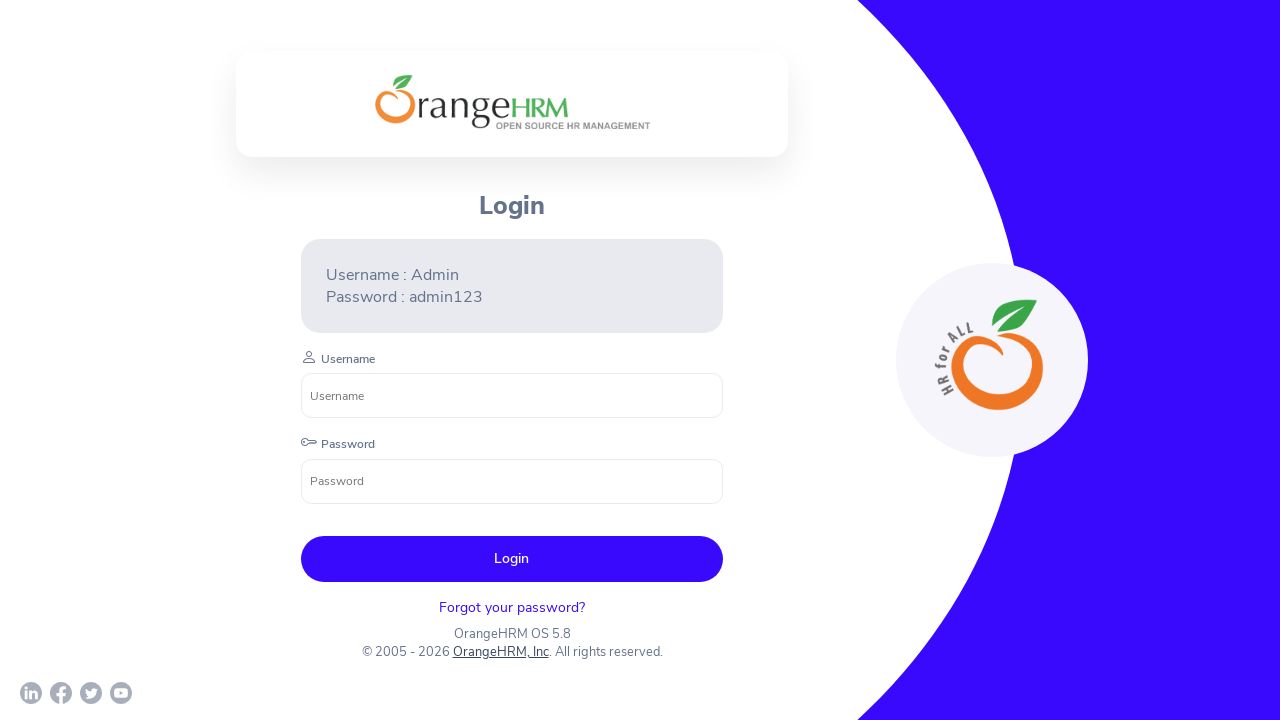

Waited 2 seconds for new window/tab to open
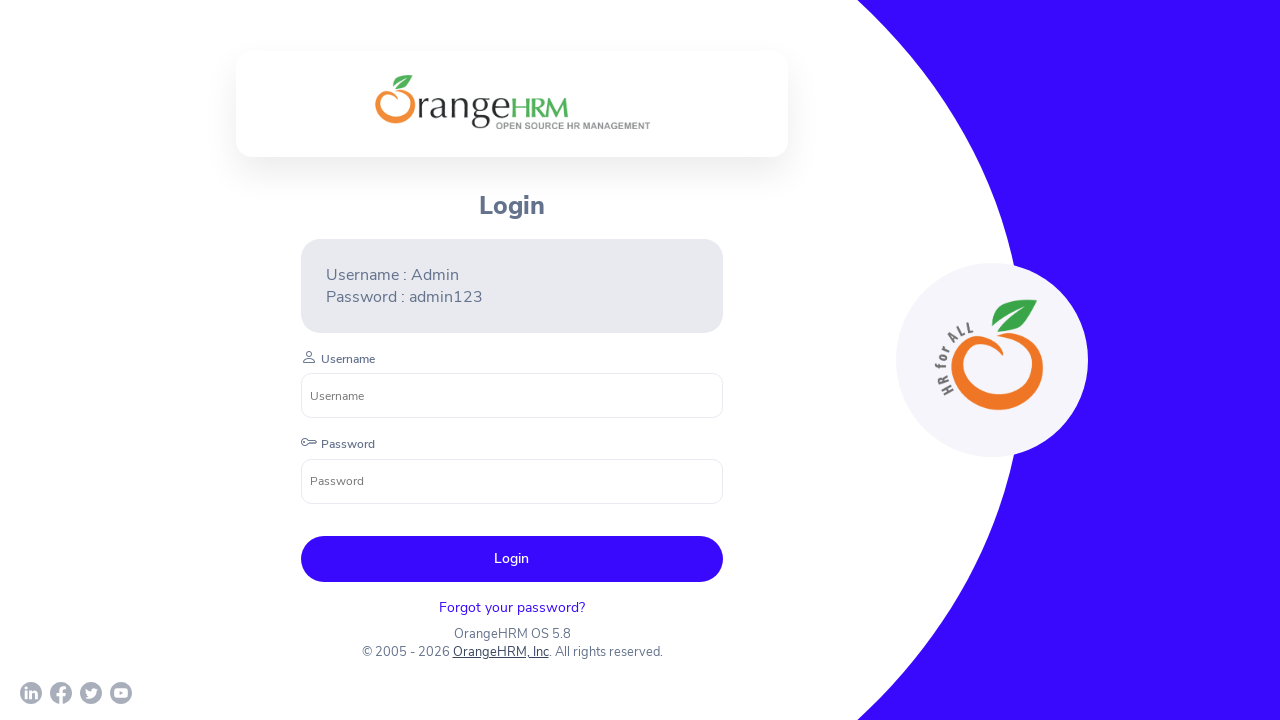

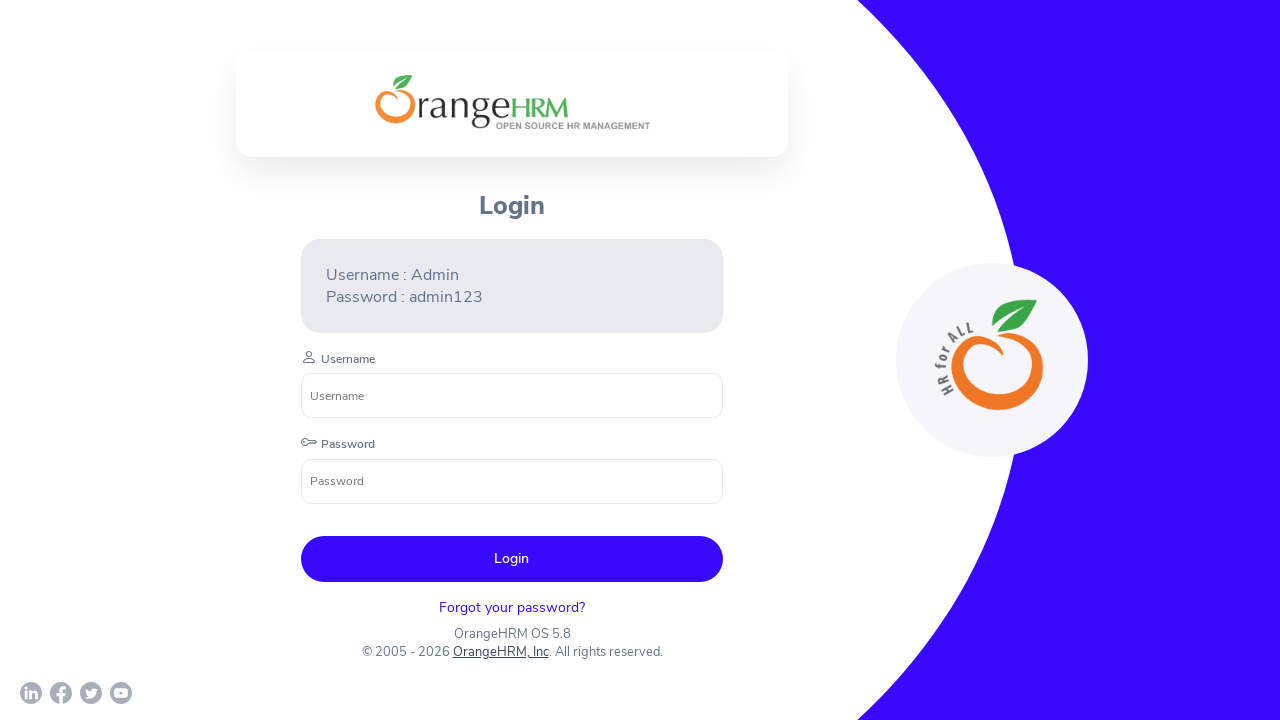